Tests dropdown selection functionality by selecting "Canada" from a country dropdown menu on a test automation practice site

Starting URL: https://testautomationpractice.blogspot.com

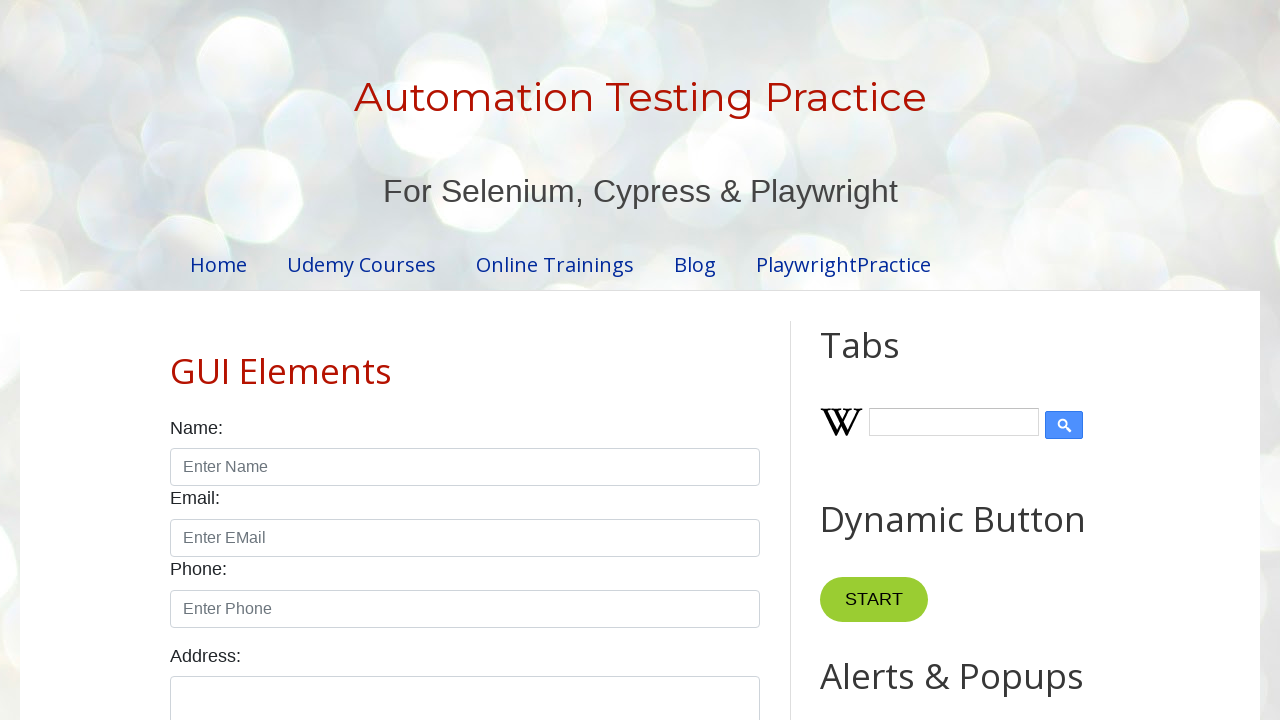

Navigated to test automation practice site
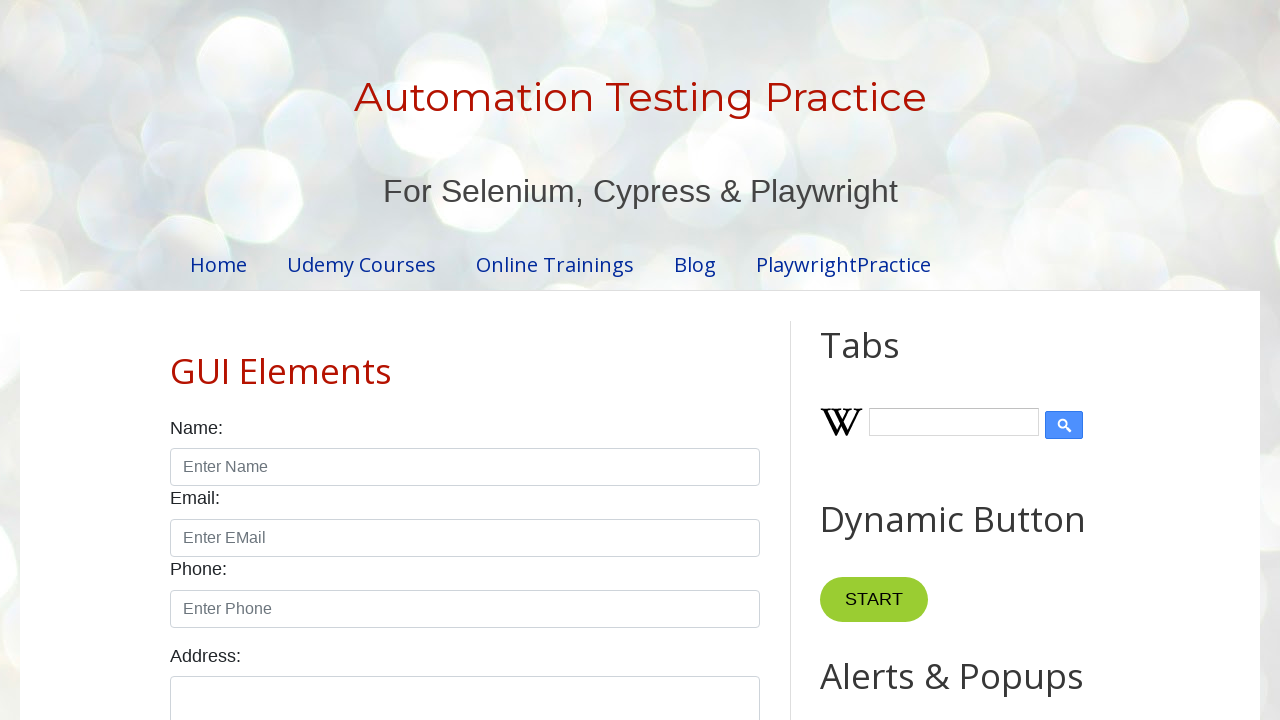

Selected 'Canada' from the country dropdown menu on #country
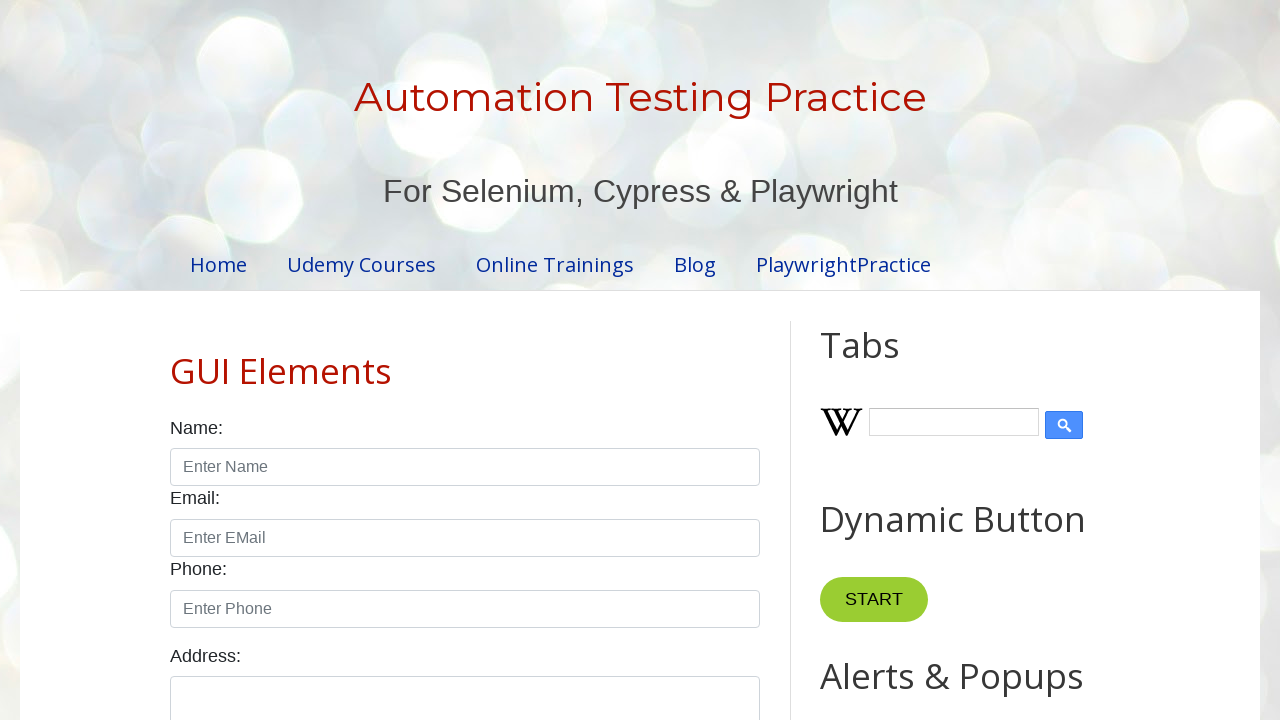

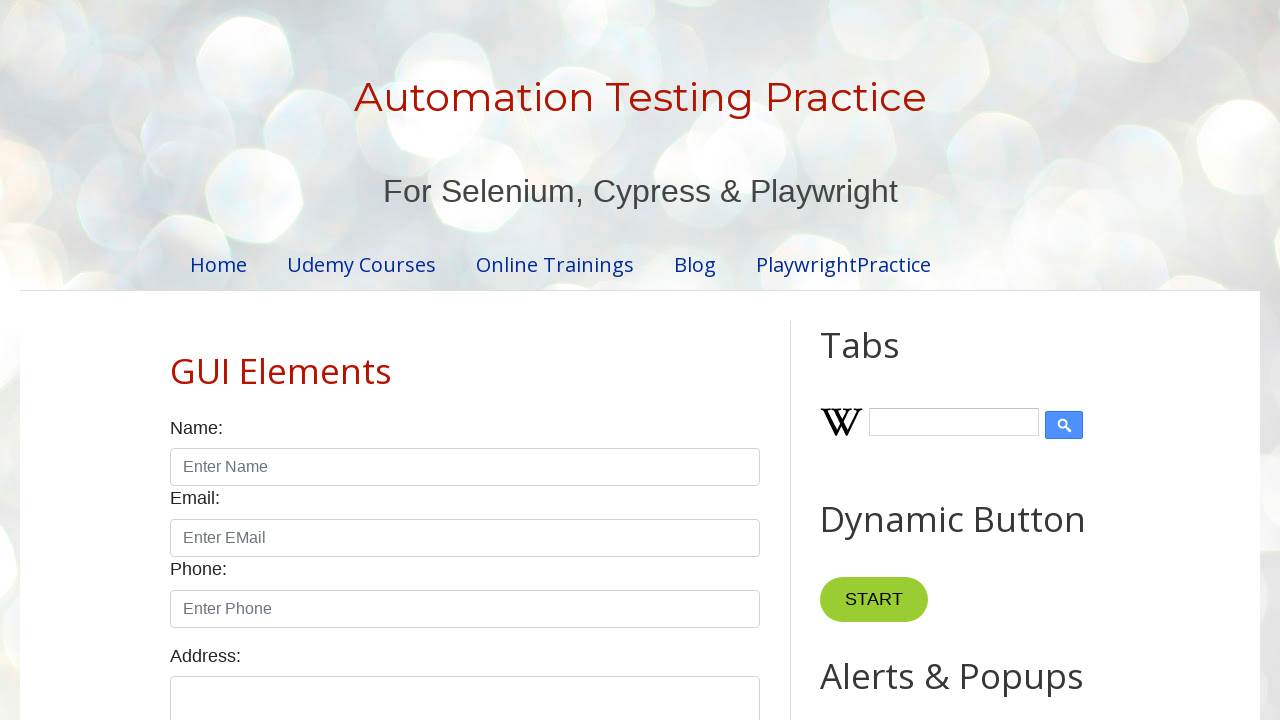